Tests confirming an offer without being logged in - expects a login prompt message

Starting URL: https://www.supertroco.com.br/

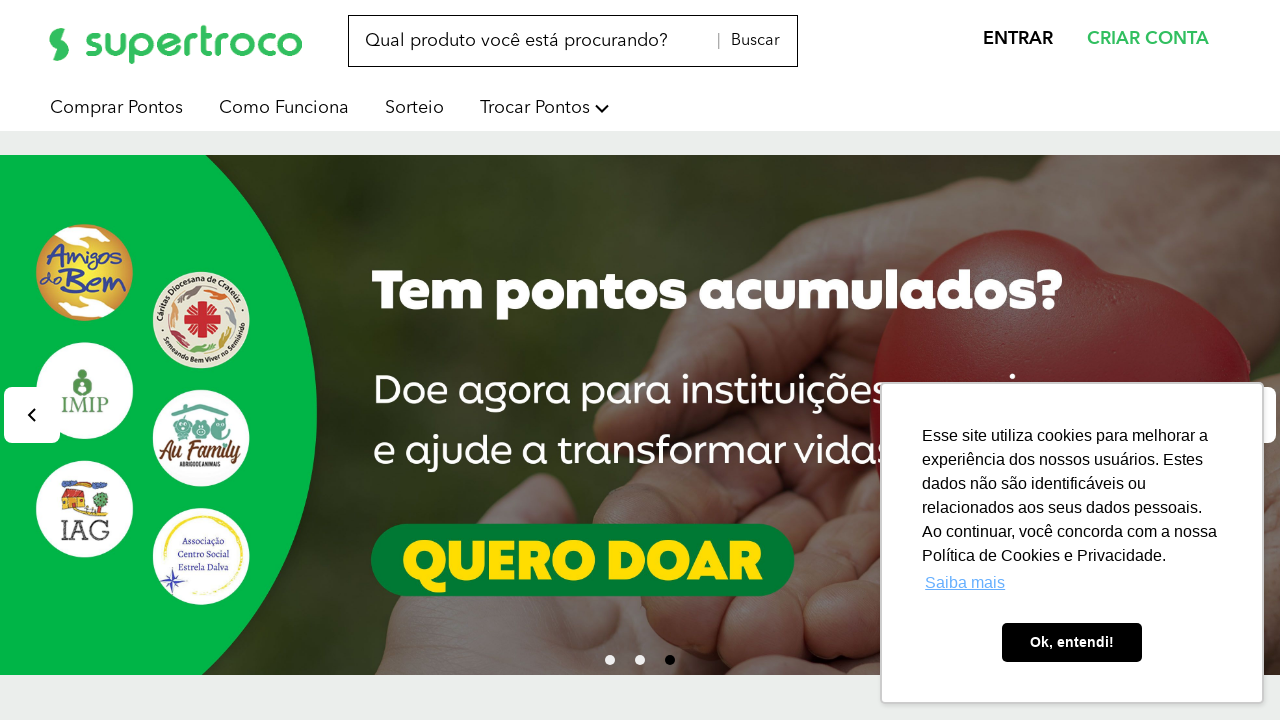

Clicked dropdown menu at (602, 108) on #dropdown >> internal:role=img
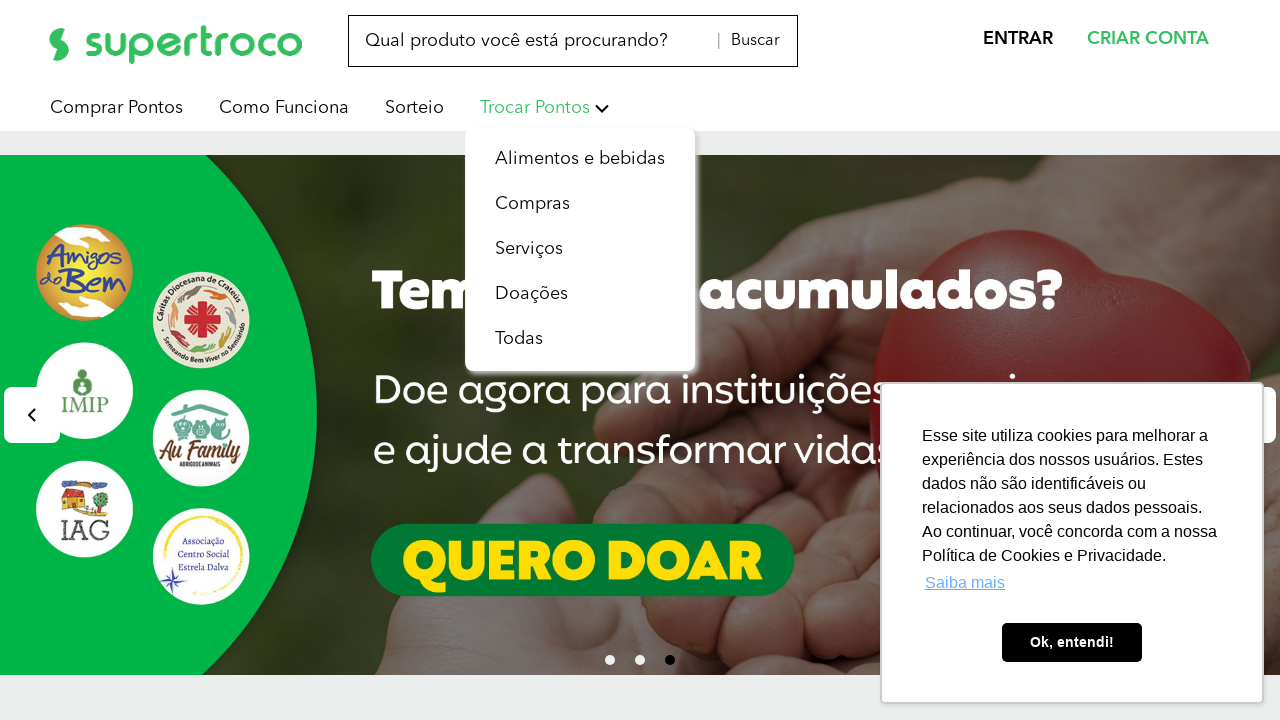

Clicked 'Todas' option in dropdown at (519, 339) on internal:text="Todas"s
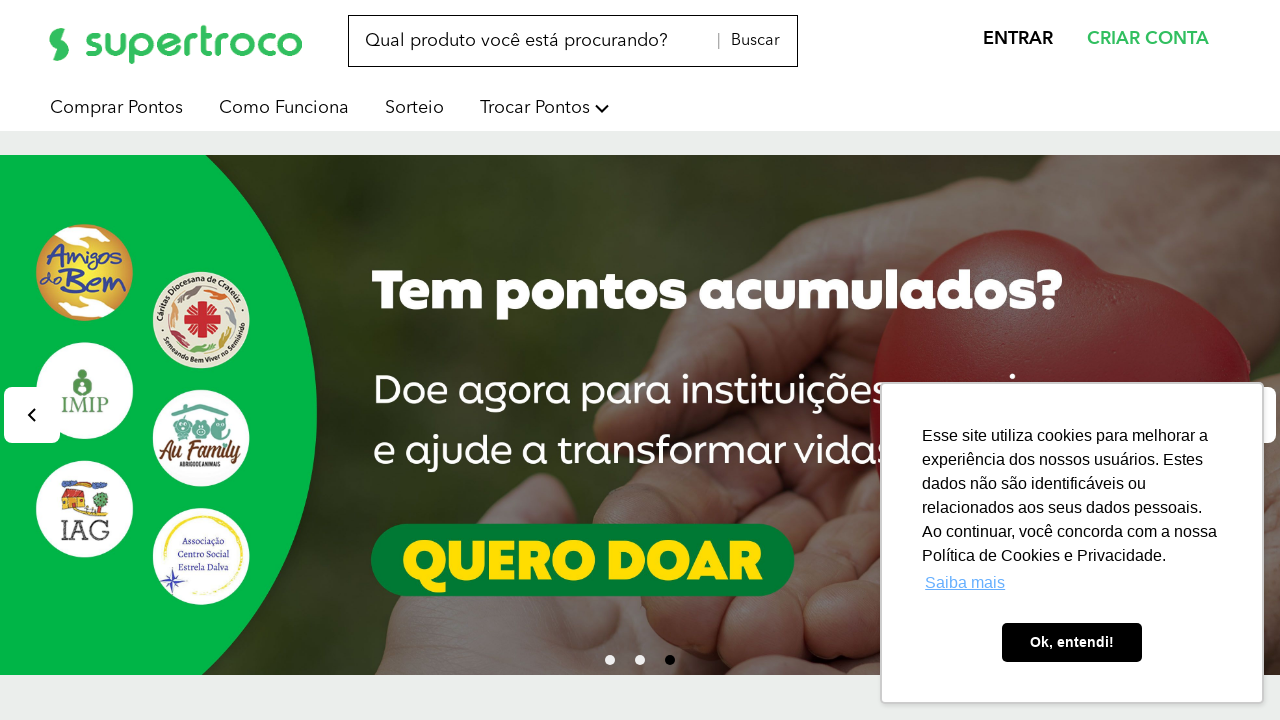

Clicked first offer card at (464, 361) on .bottom-card > .default >> nth=0
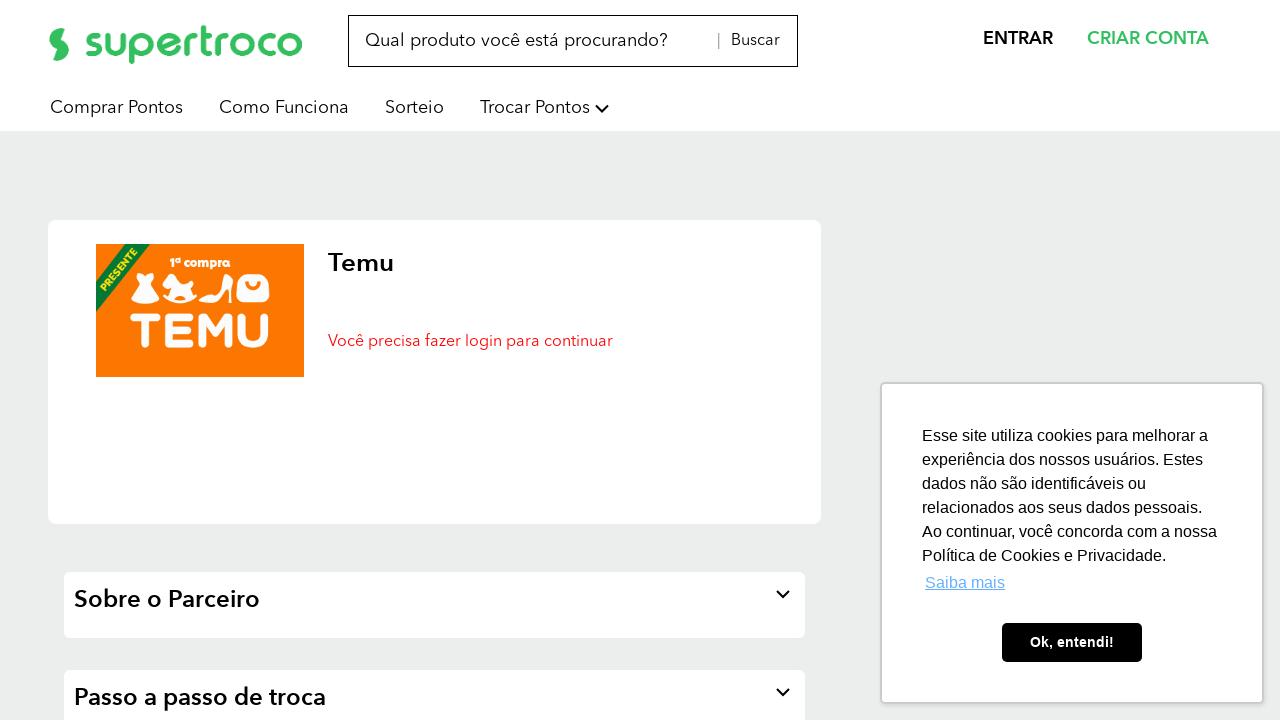

Clicked CONFIRMAR TROCA button at (984, 360) on internal:role=button[name="CONFIRMAR TROCA"i]
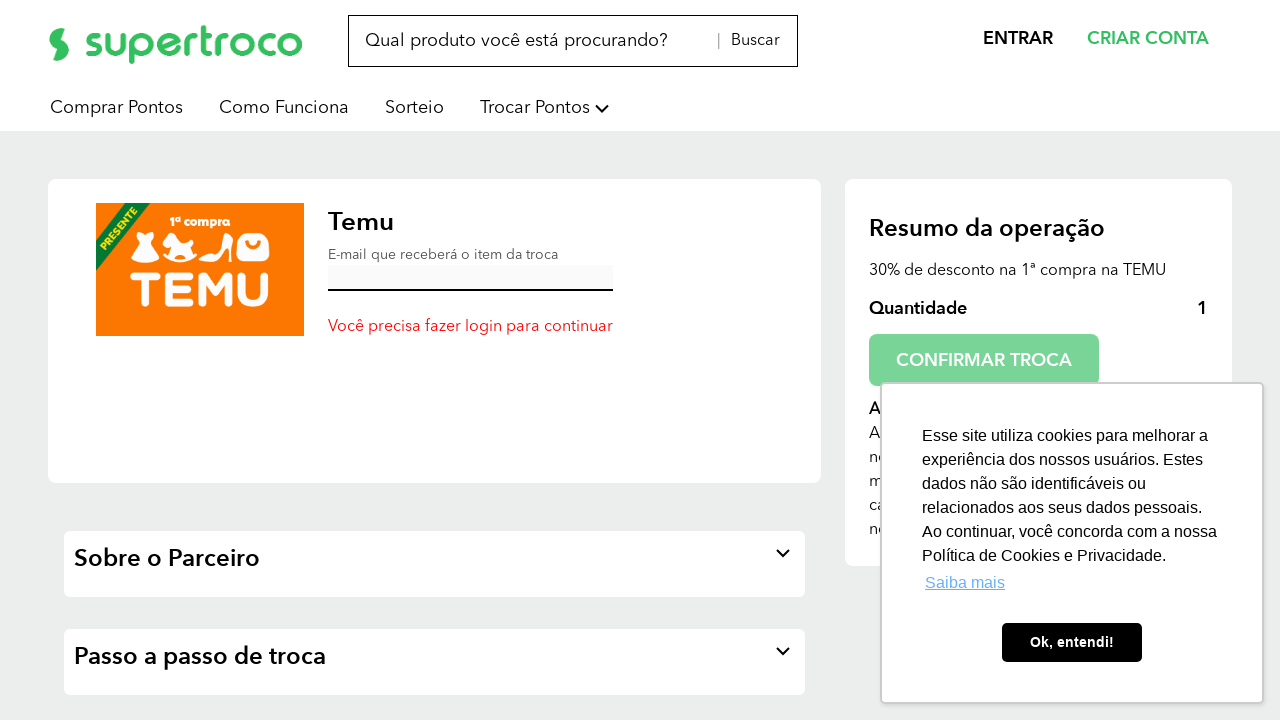

Login prompt message appeared - test confirmed that login is required to confirm an offer
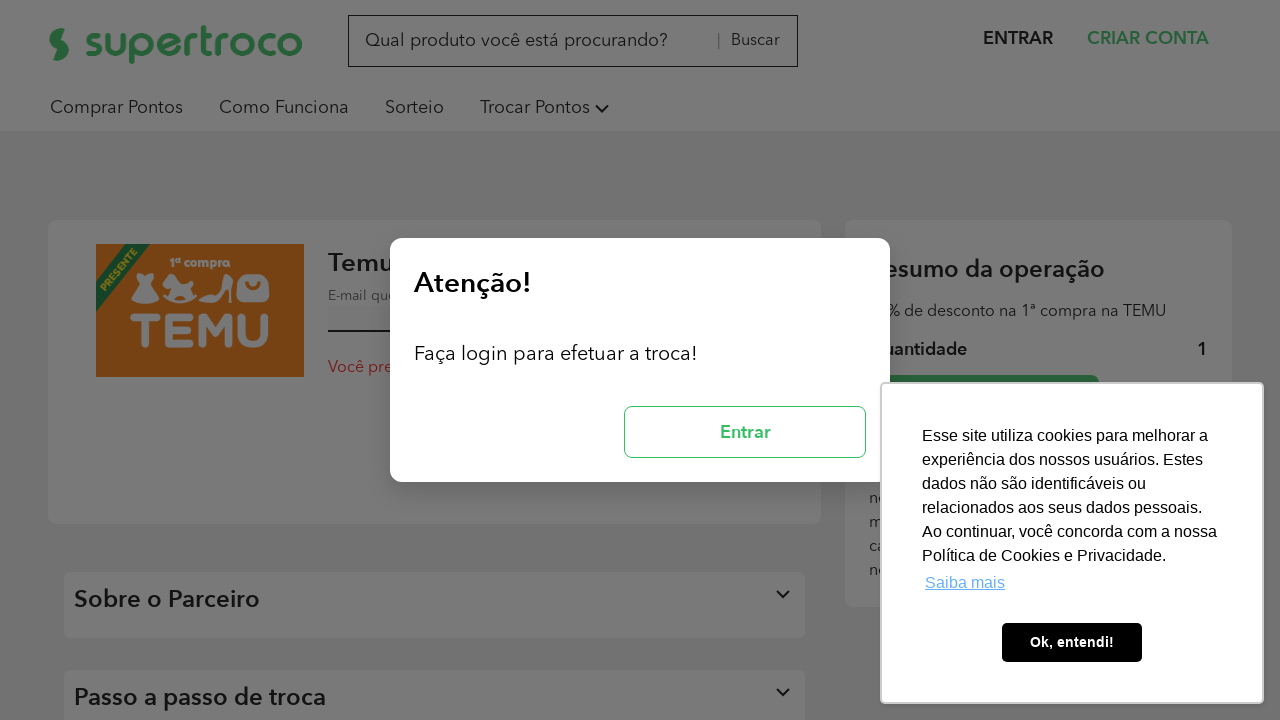

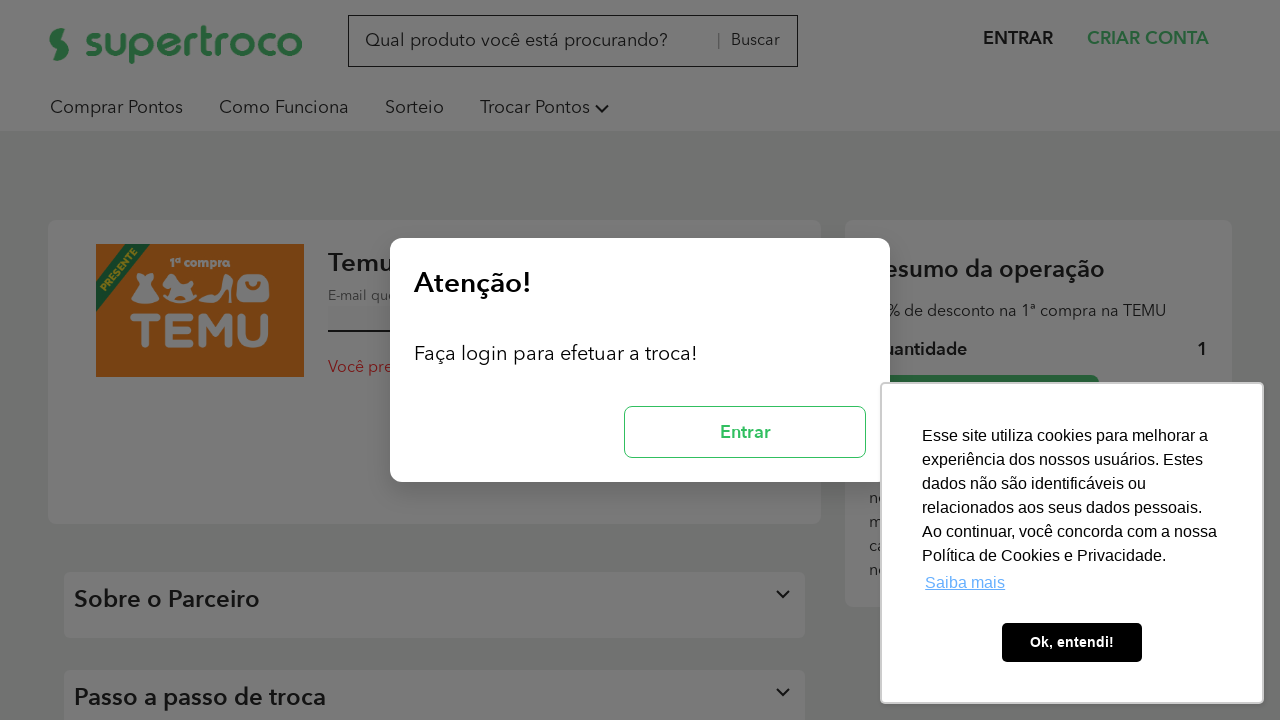